Tests click and hold functionality to select multiple consecutive items in a selectable grid by dragging from item 1 to item 8

Starting URL: https://jqueryui.com/resources/demos/selectable/display-grid.html

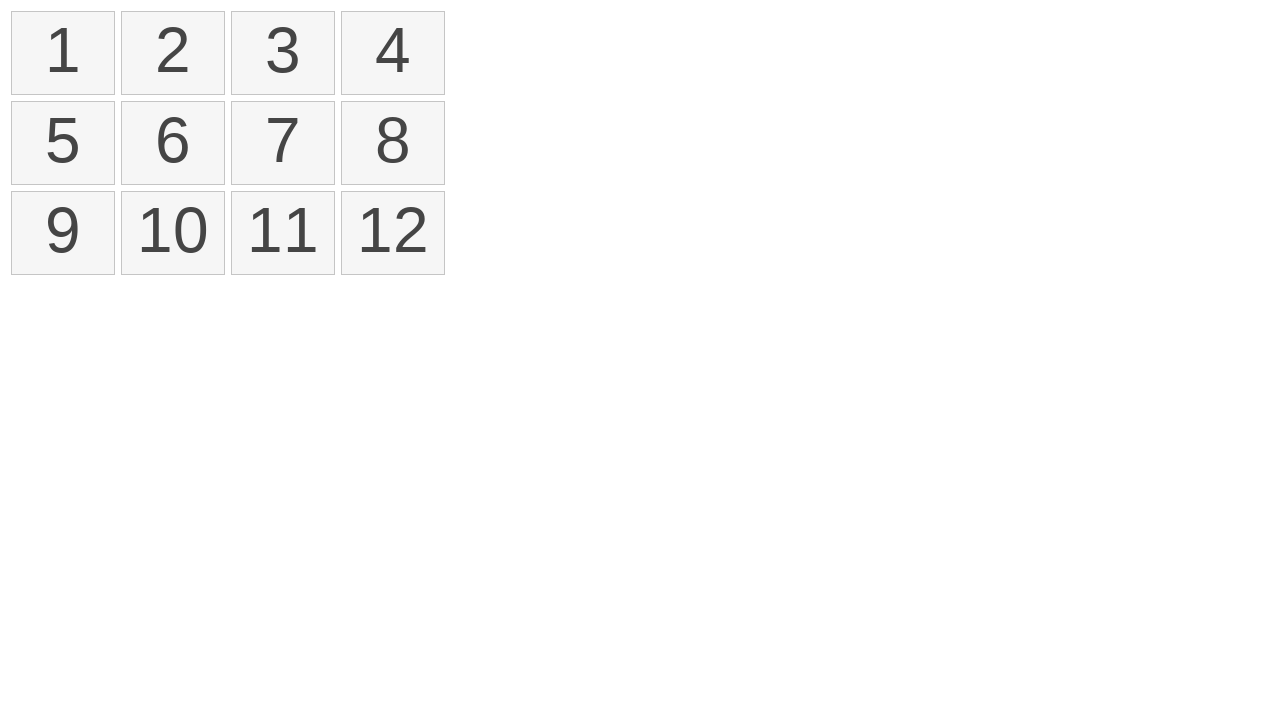

Located first selectable item in grid
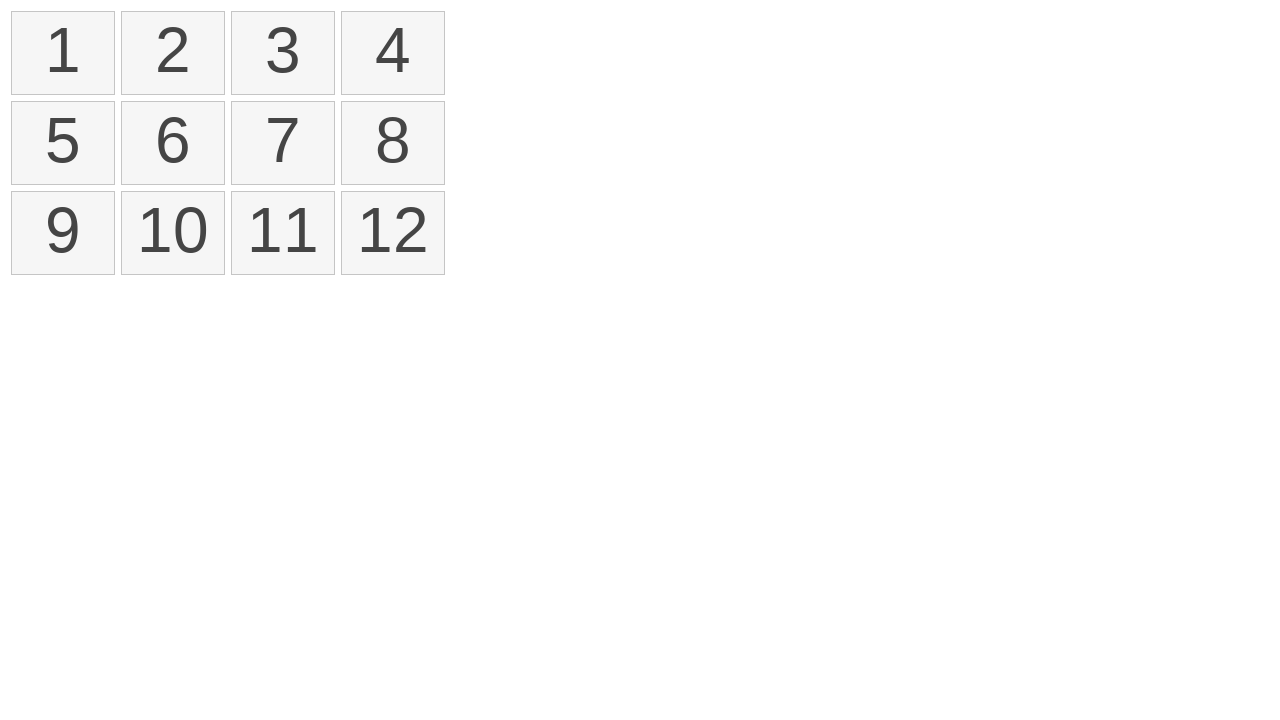

Located eighth selectable item in grid
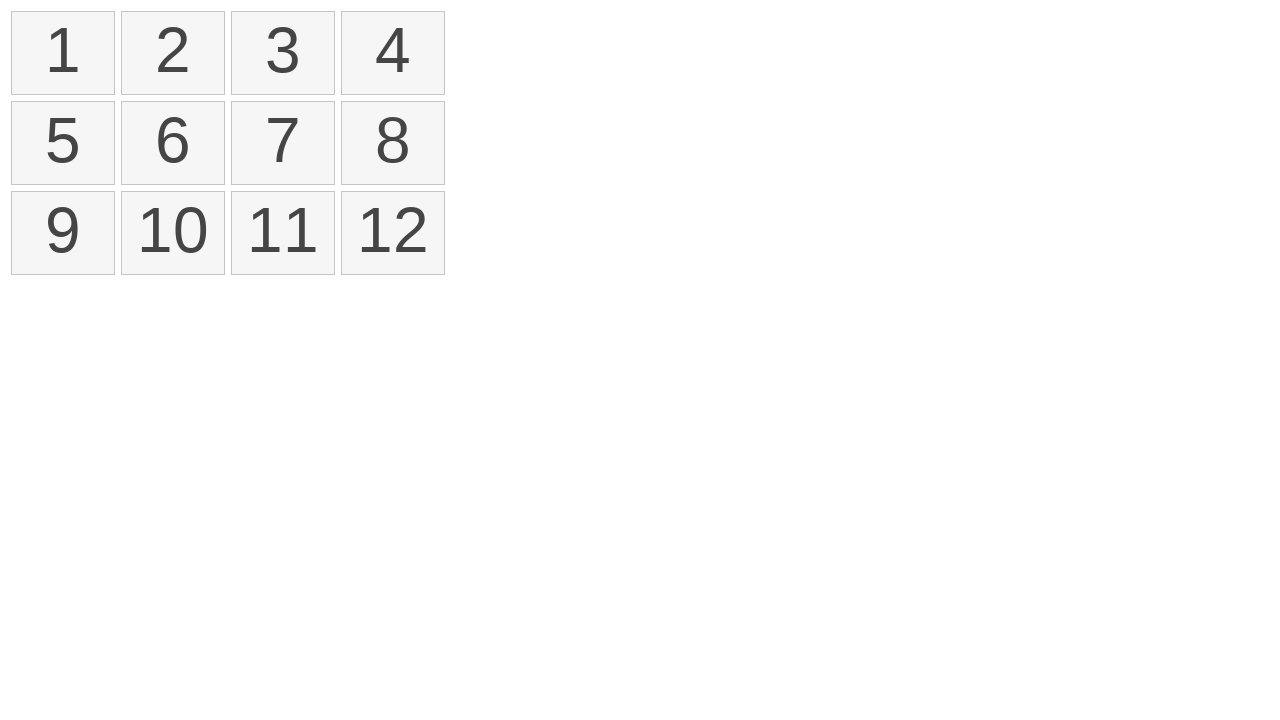

Retrieved bounding box for first item
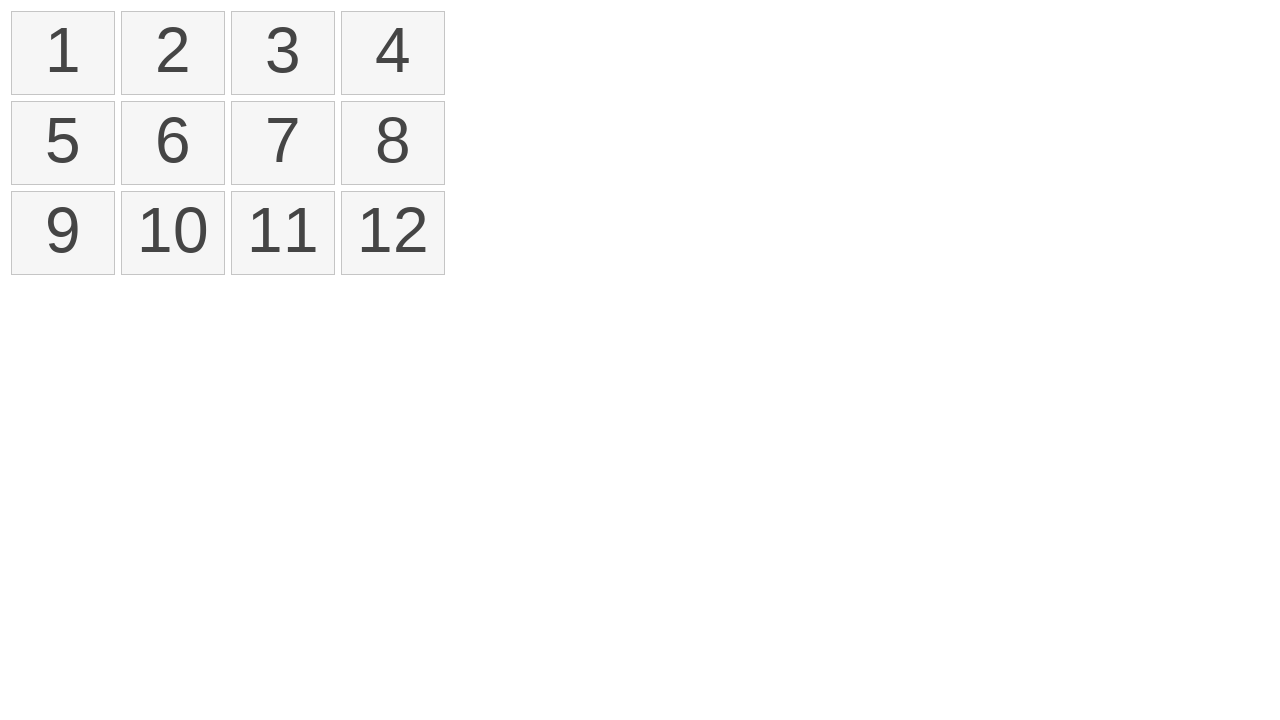

Retrieved bounding box for eighth item
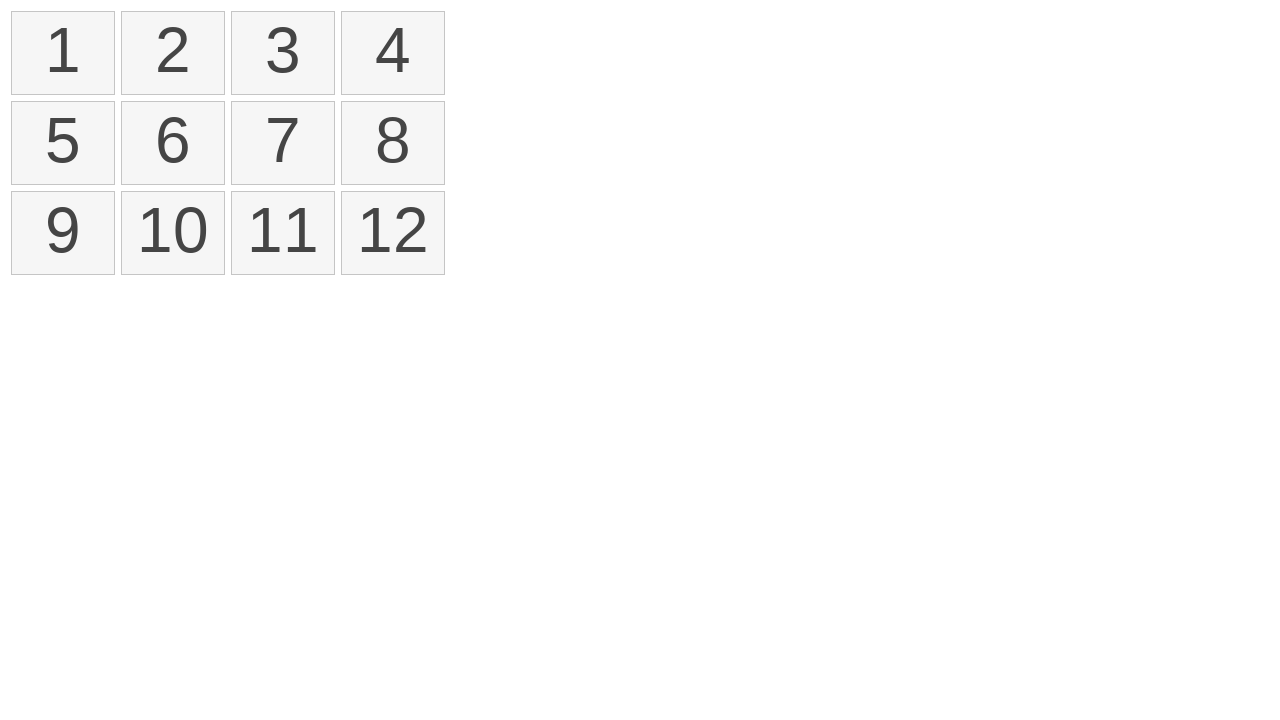

Moved mouse to center of first item at (63, 53)
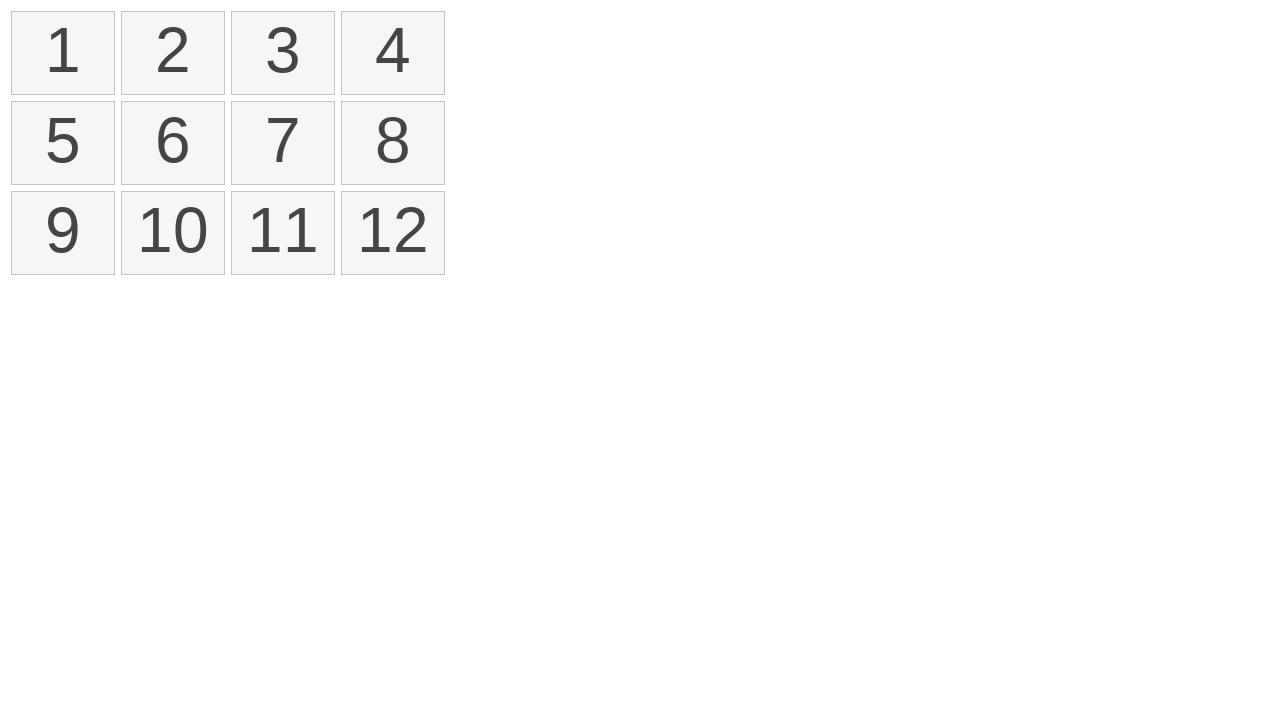

Pressed mouse button down on first item at (63, 53)
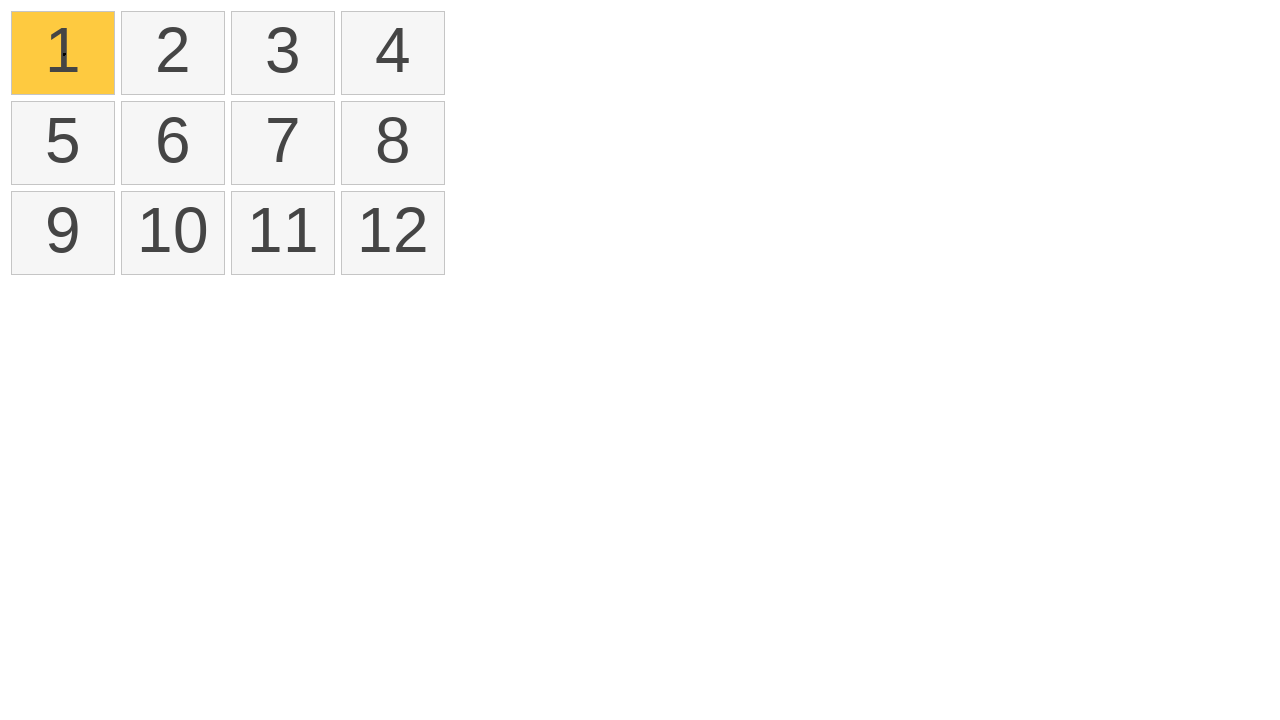

Dragged mouse to center of eighth item at (393, 143)
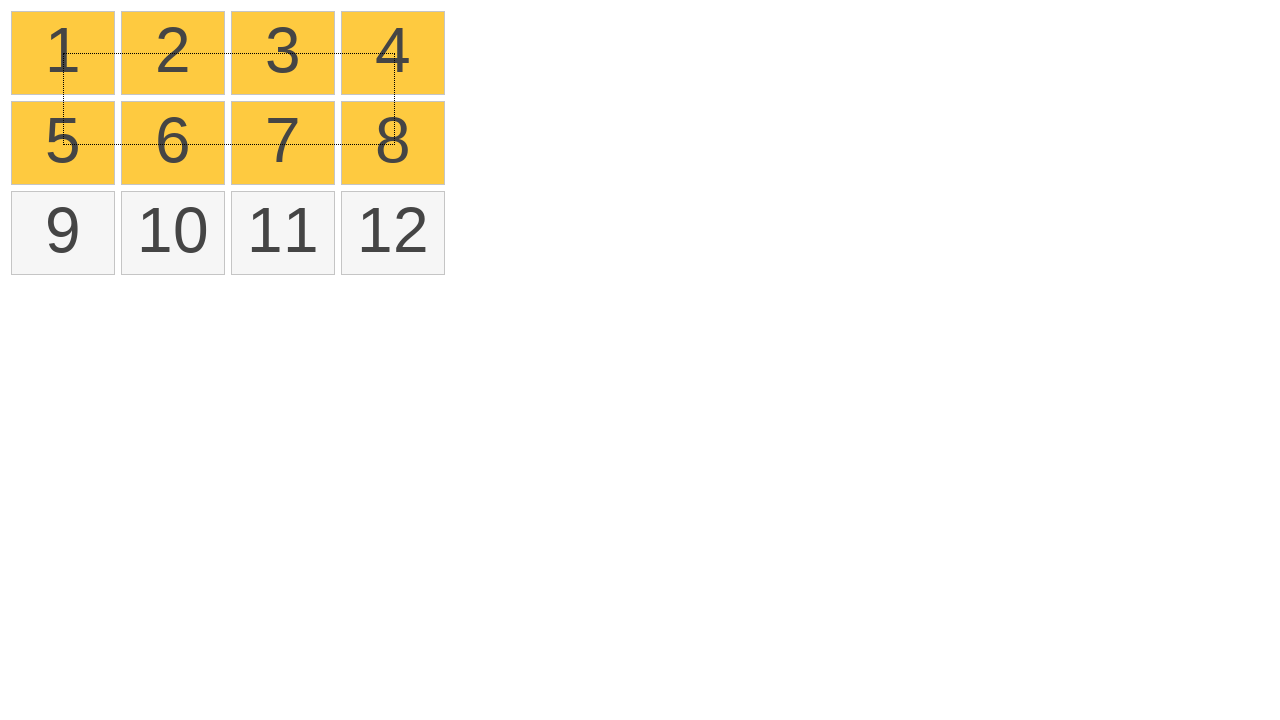

Released mouse button to complete drag operation at (393, 143)
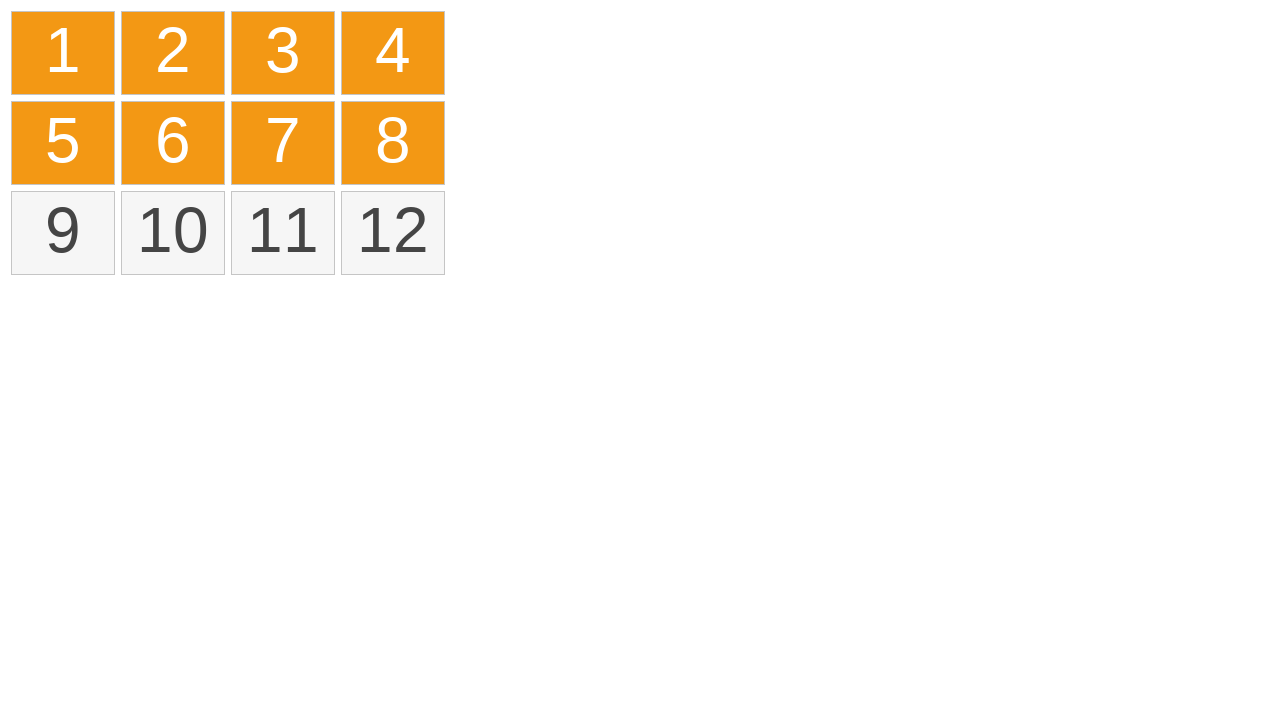

Verified that selected items are displayed with ui-selected class
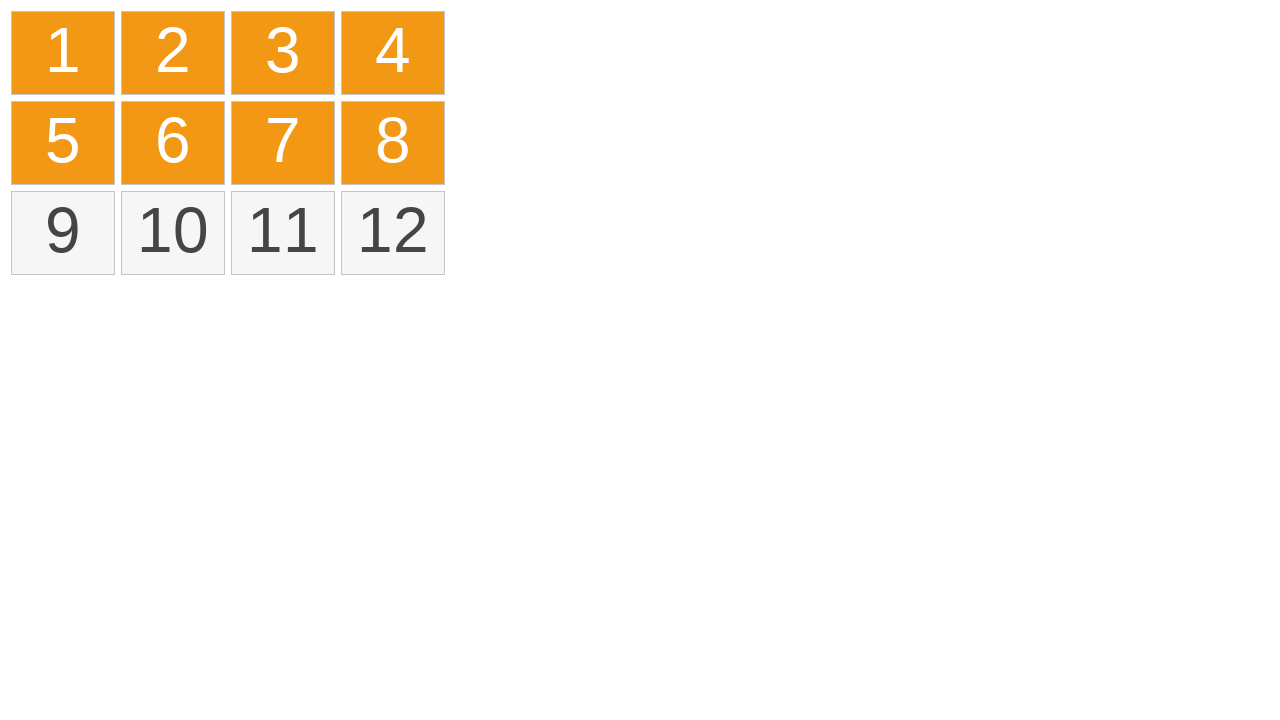

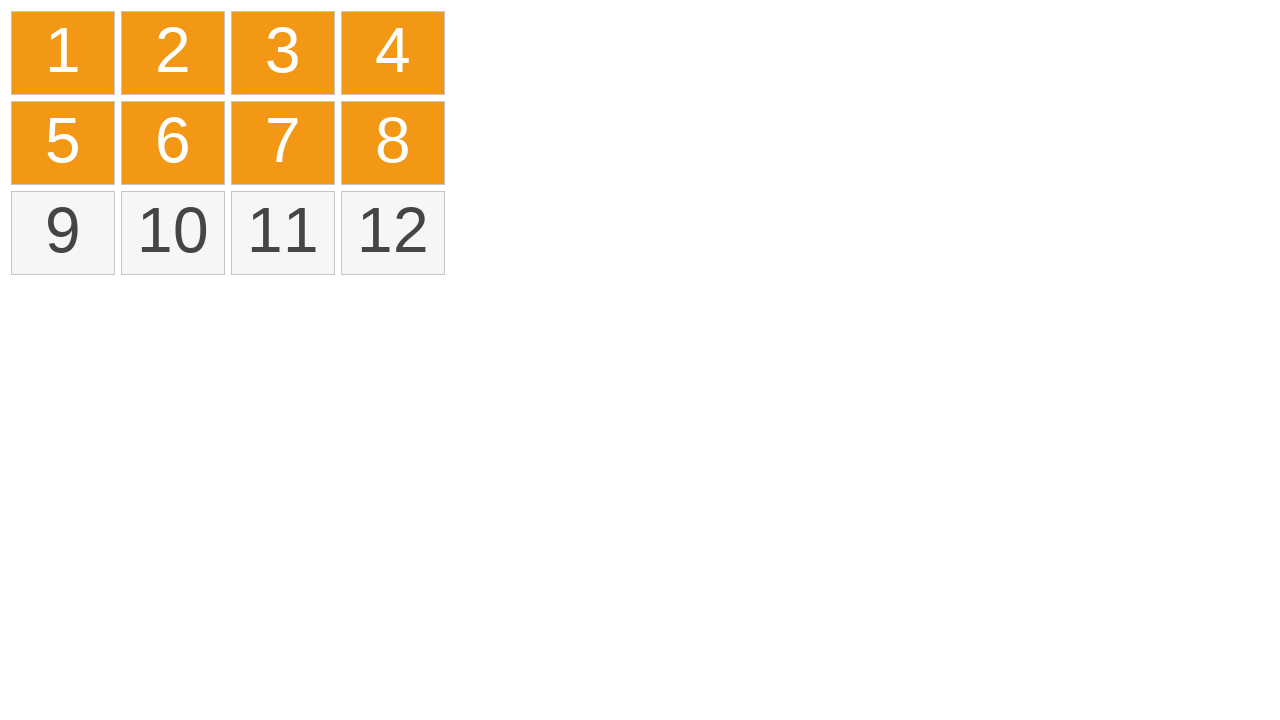